Tests navigation to the Broken Images page on the-internet.herokuapp.com by clicking the "Broken Images" link and verifying that images are present on the page.

Starting URL: https://the-internet.herokuapp.com

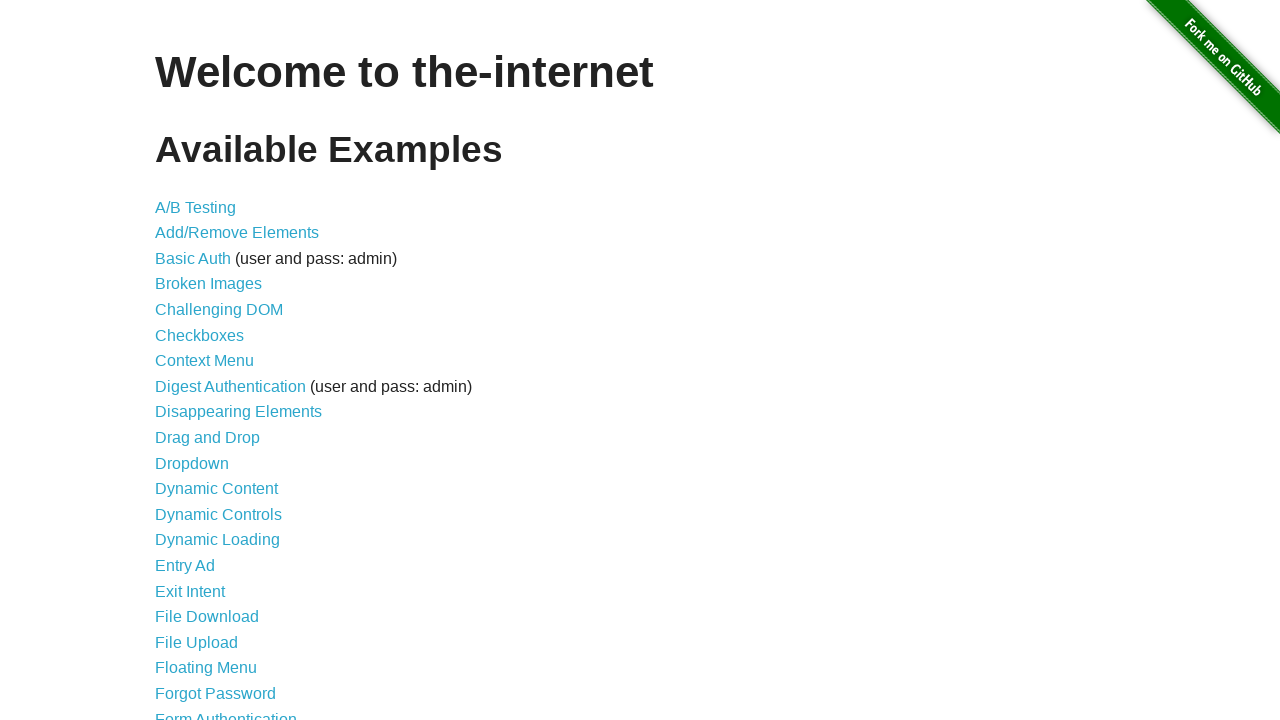

Clicked the 'Broken Images' link at (208, 284) on text=Broken Images
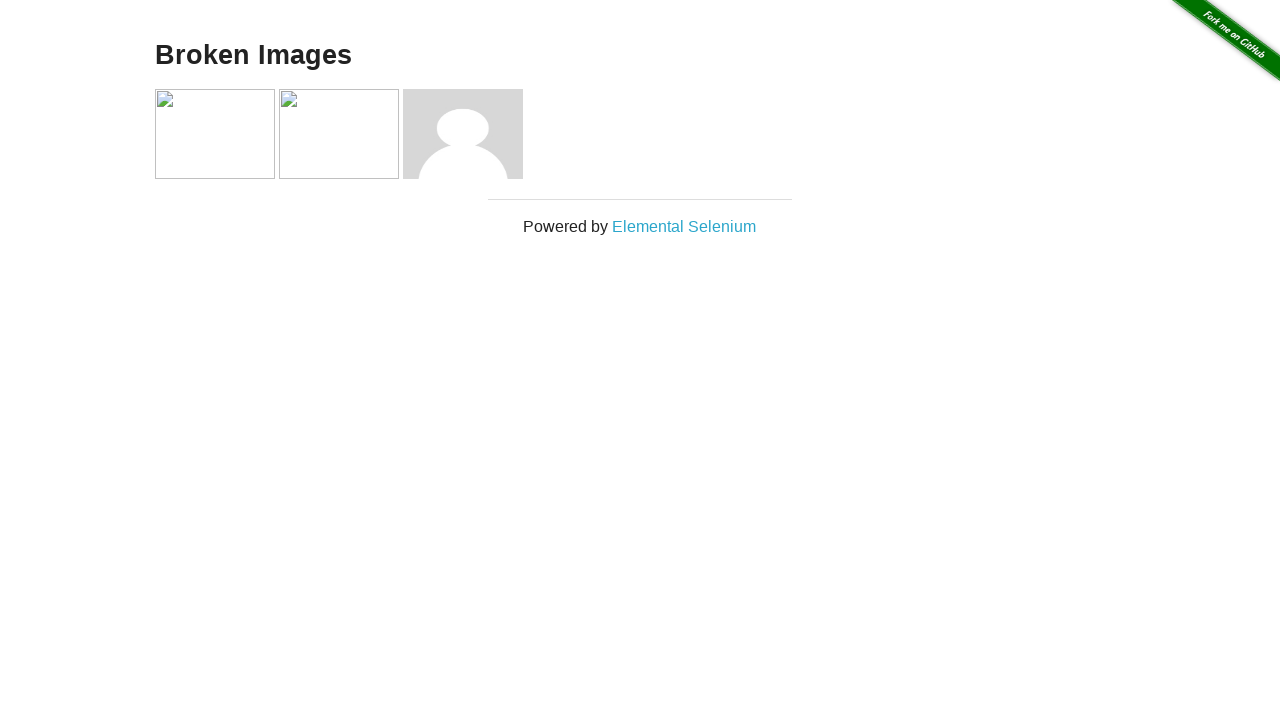

Waited for images to be present on the page
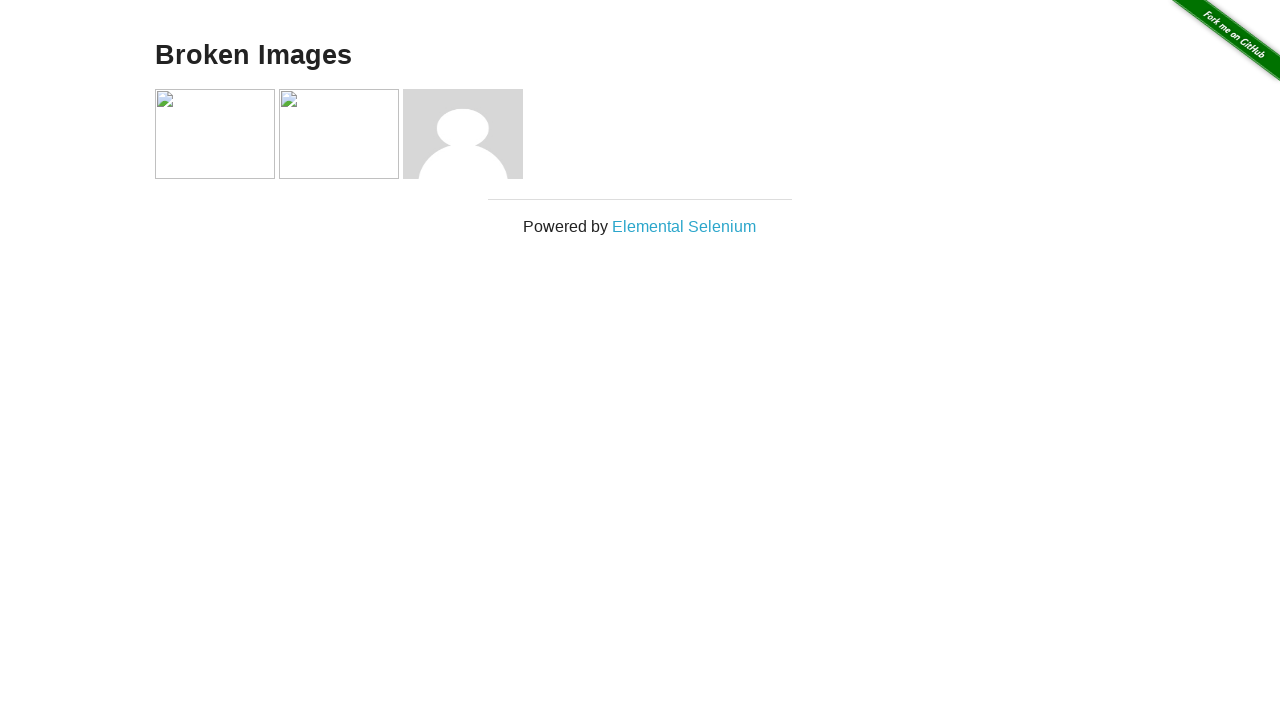

Located all image elements on the page
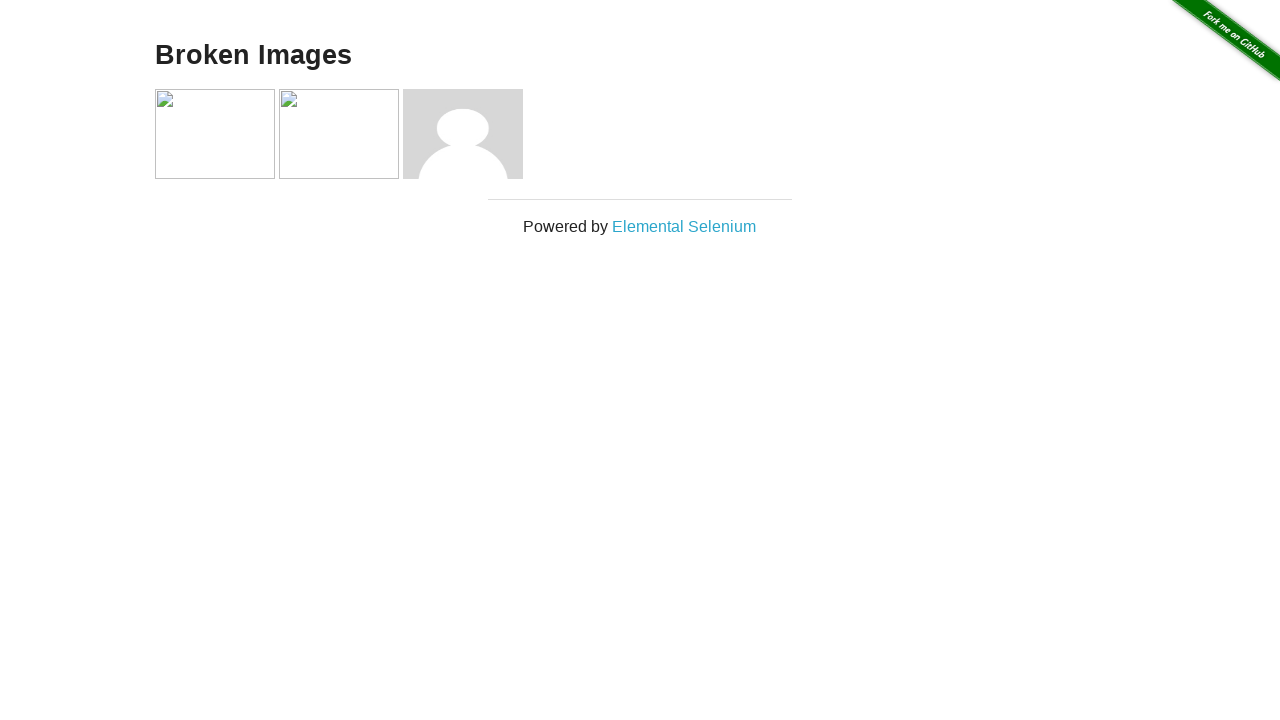

Verified first image is loaded and visible
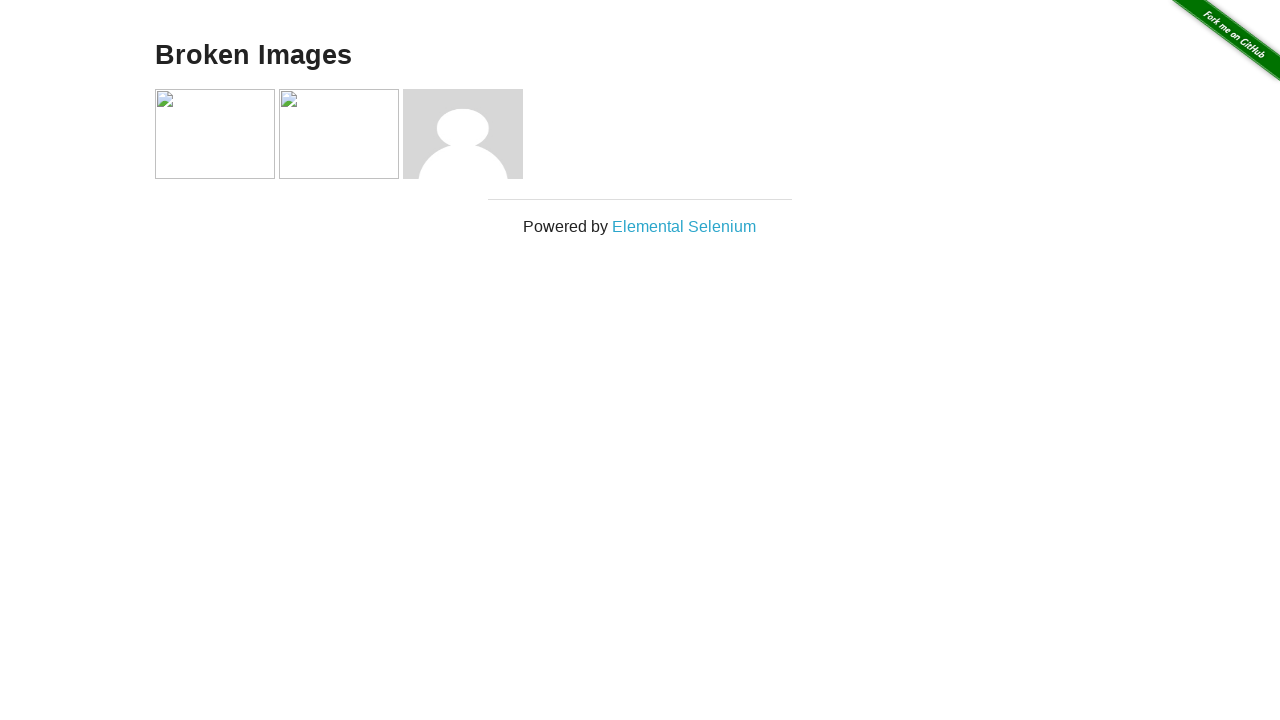

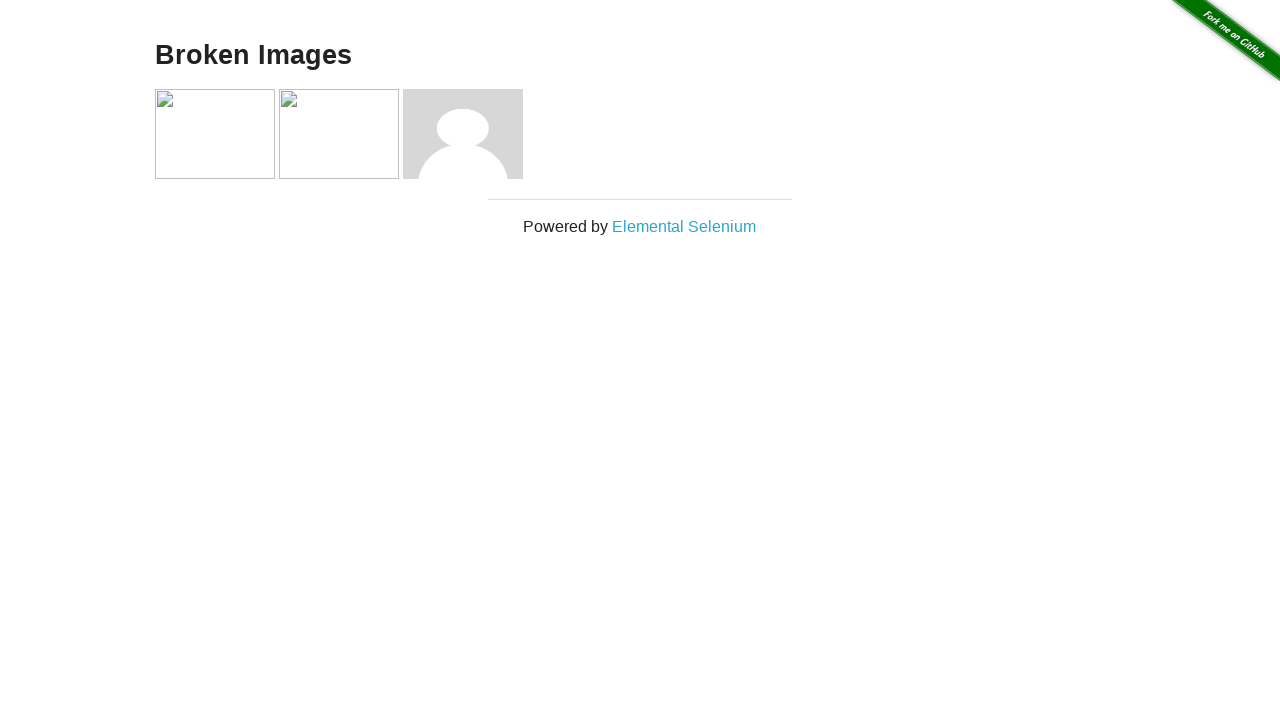